Tests the contact form functionality by filling out contact information and sending a message

Starting URL: https://www.demoblaze.com/

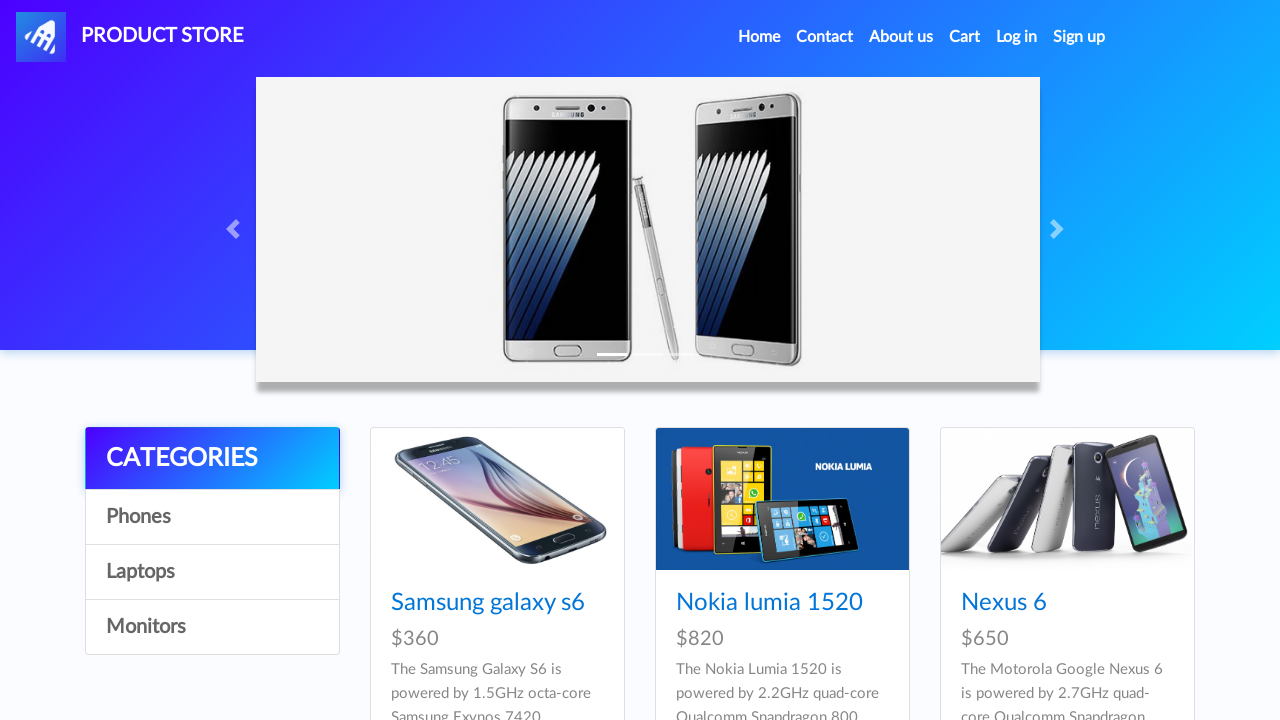

Clicked on Contact link at (825, 37) on xpath=//a[text()='Contact']
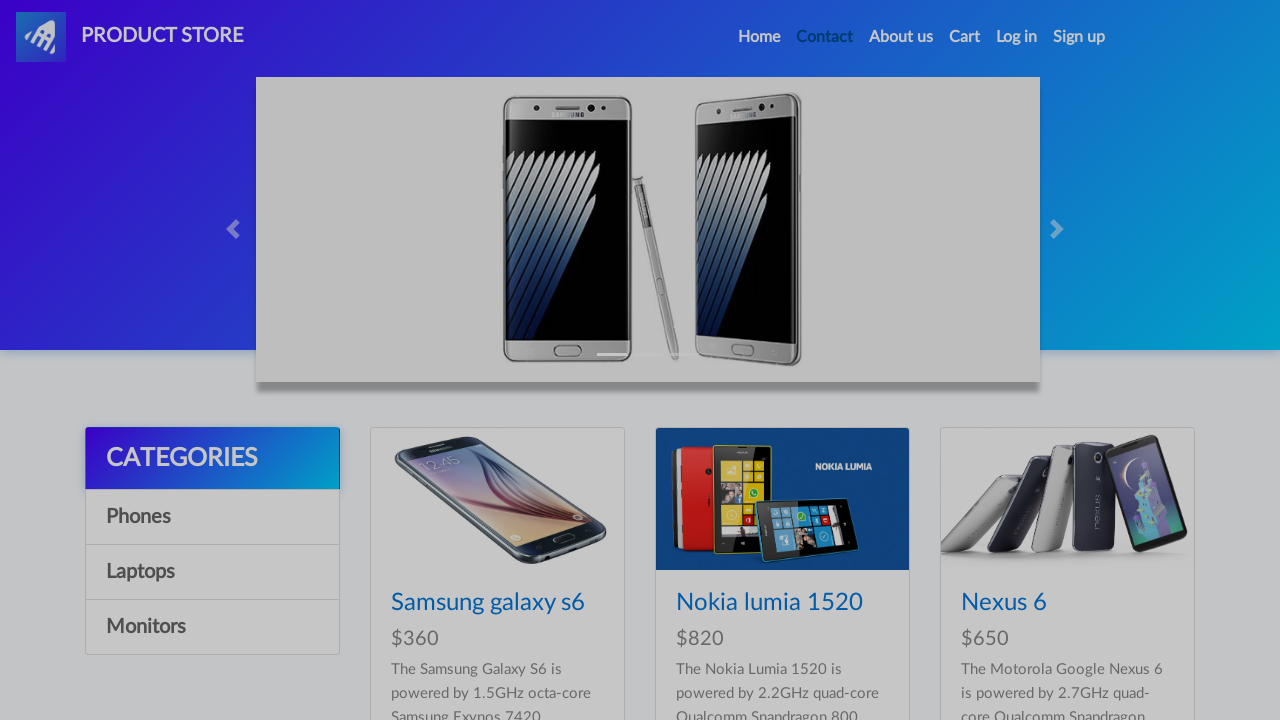

Filled email field with 'test@example.com' on xpath=//input[@id='recipient-email']
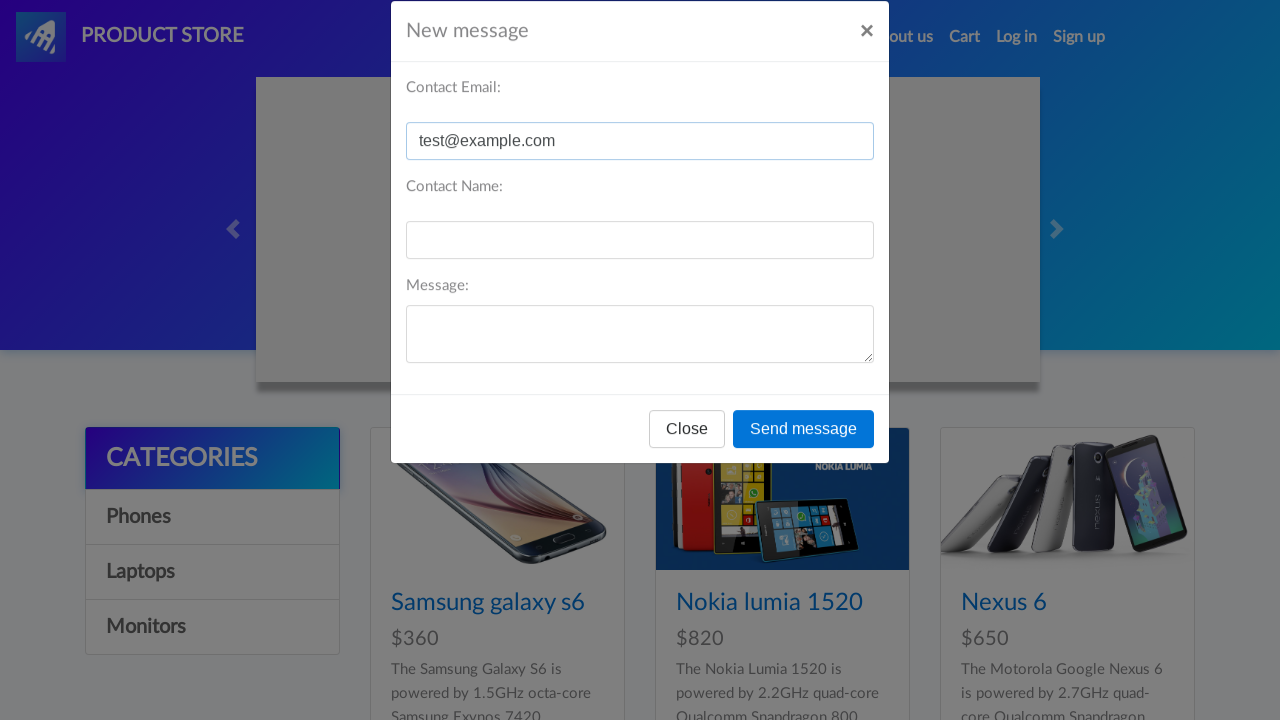

Filled name field with 'Test User' on xpath=//input[@id='recipient-name']
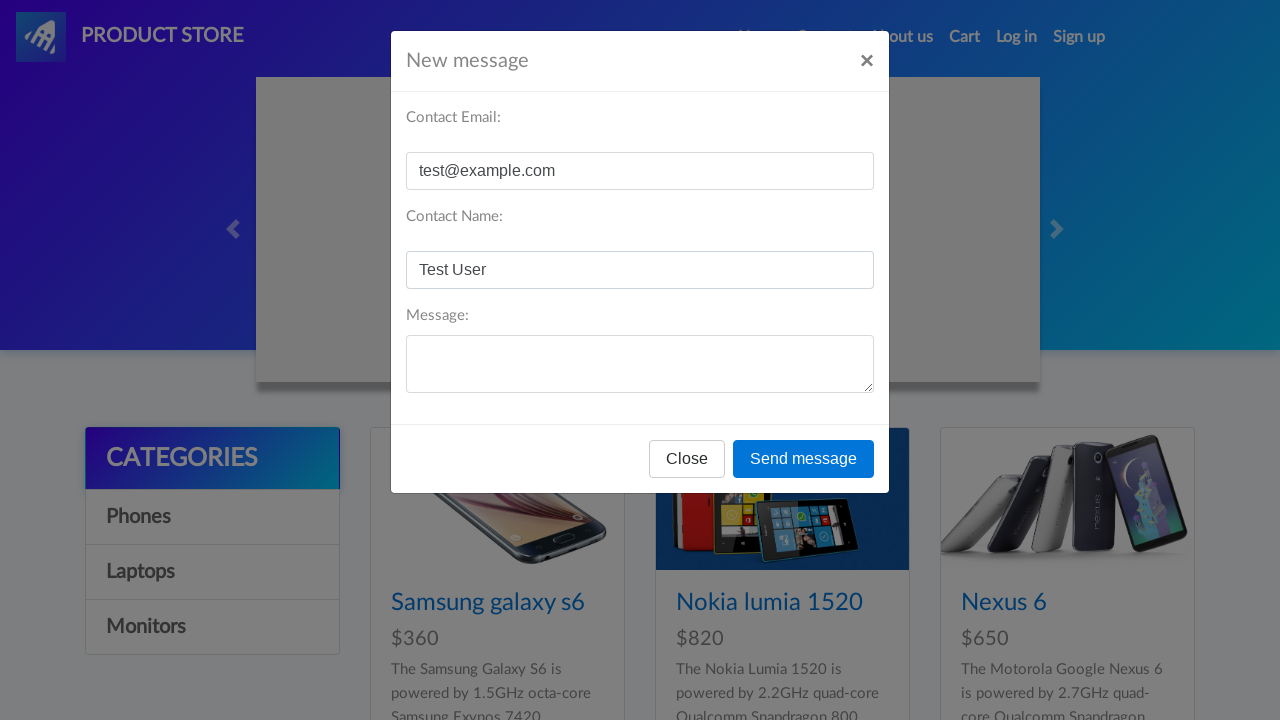

Filled message field with test message on xpath=//textarea[@id='message-text']
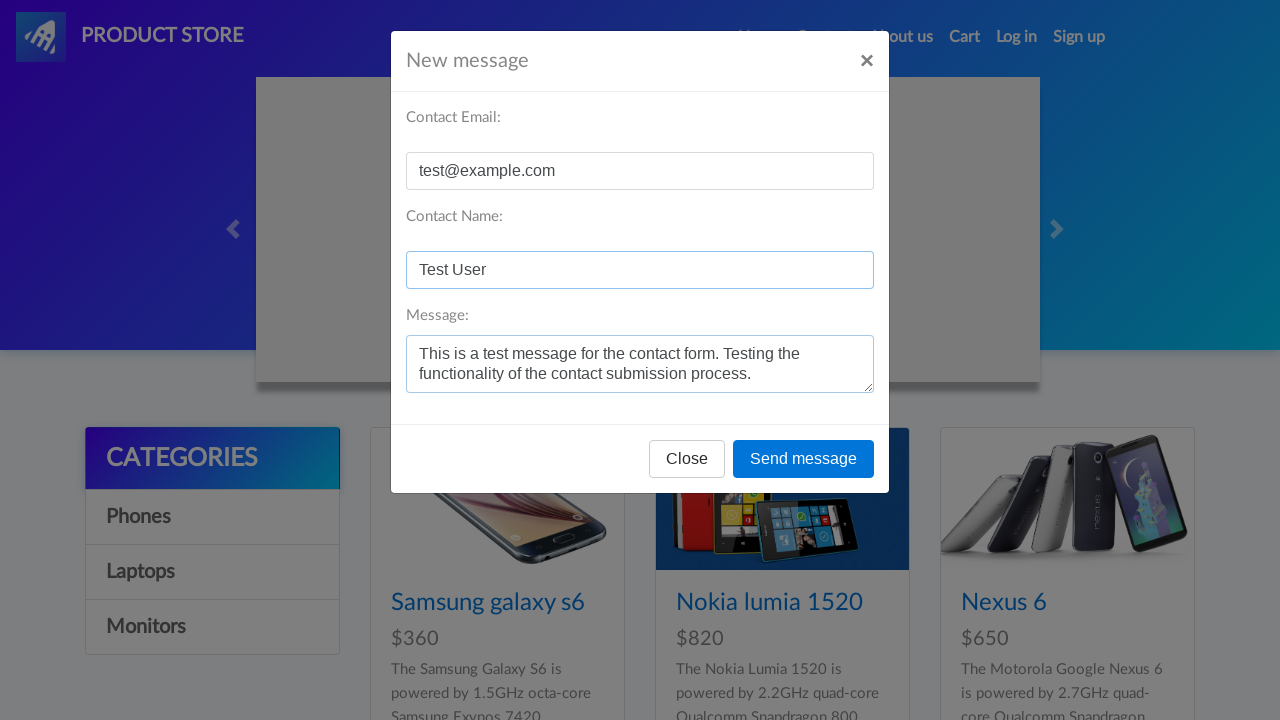

Clicked Send message button at (804, 459) on xpath=//button[text()='Send message']
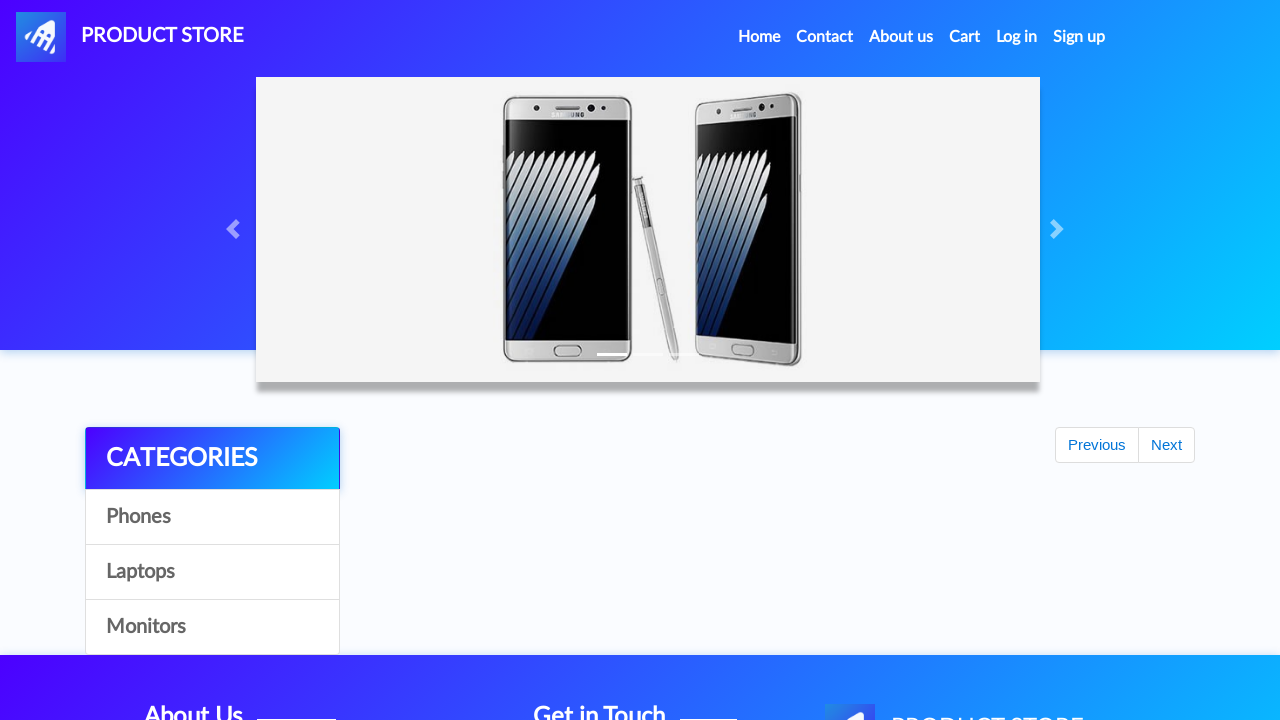

Set up dialog handler to accept alerts
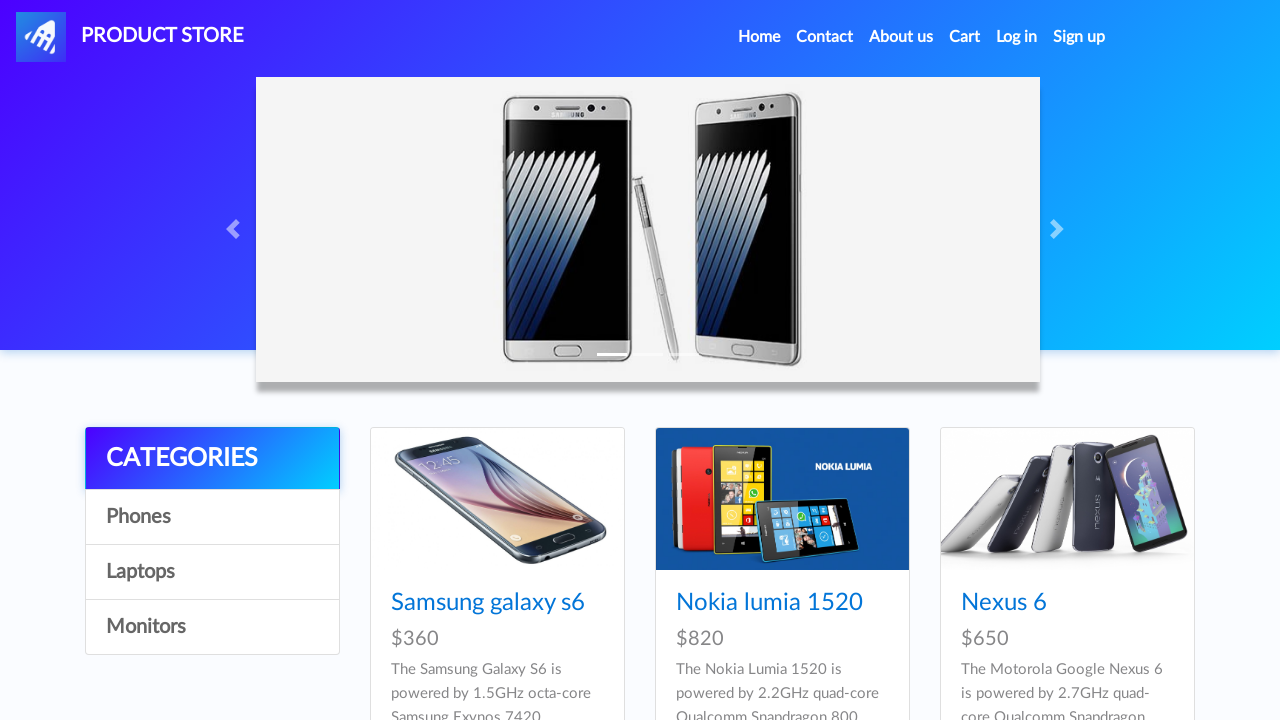

Verified CATEGORIES section is visible
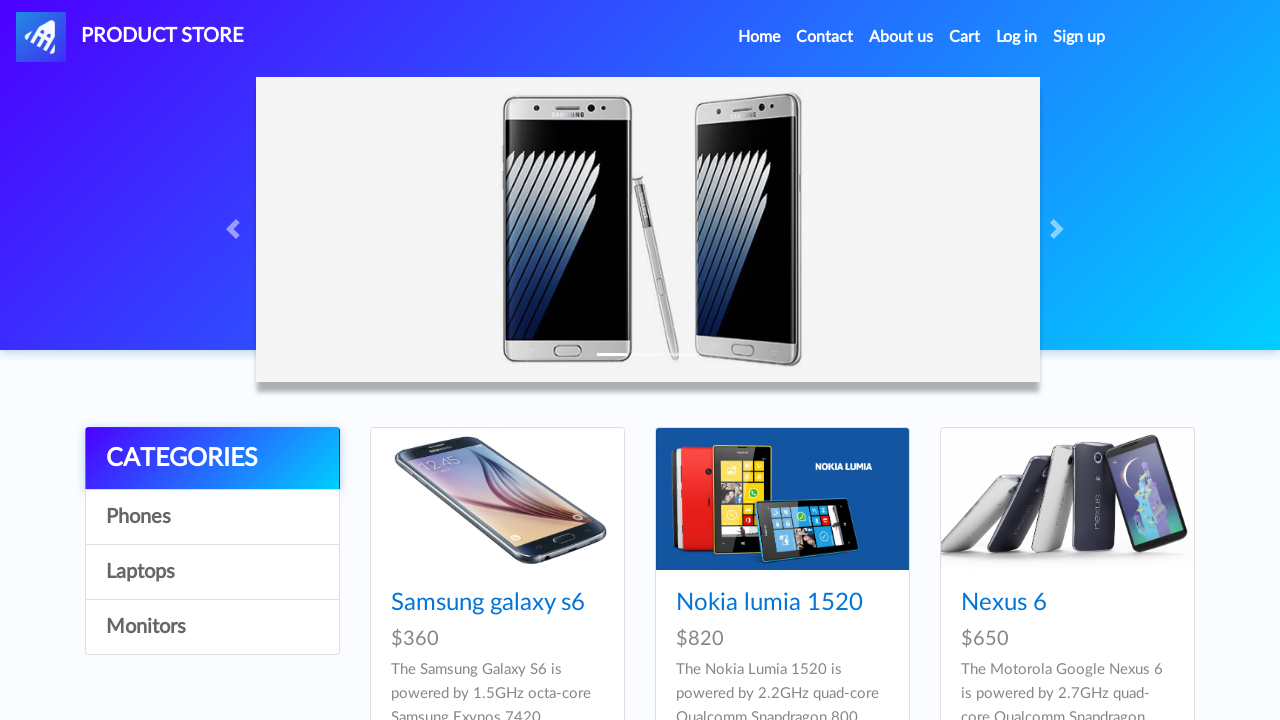

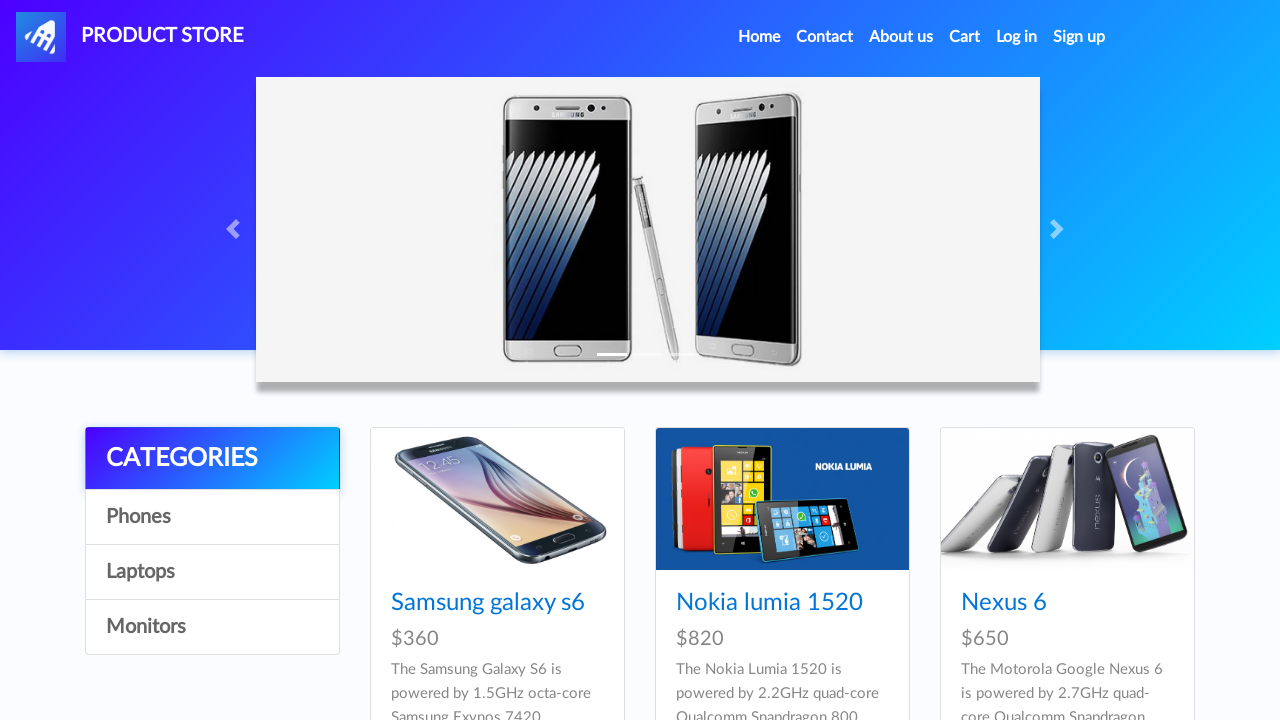